Tests that clicking the Due column header twice sorts the numeric values in descending order.

Starting URL: http://the-internet.herokuapp.com/tables

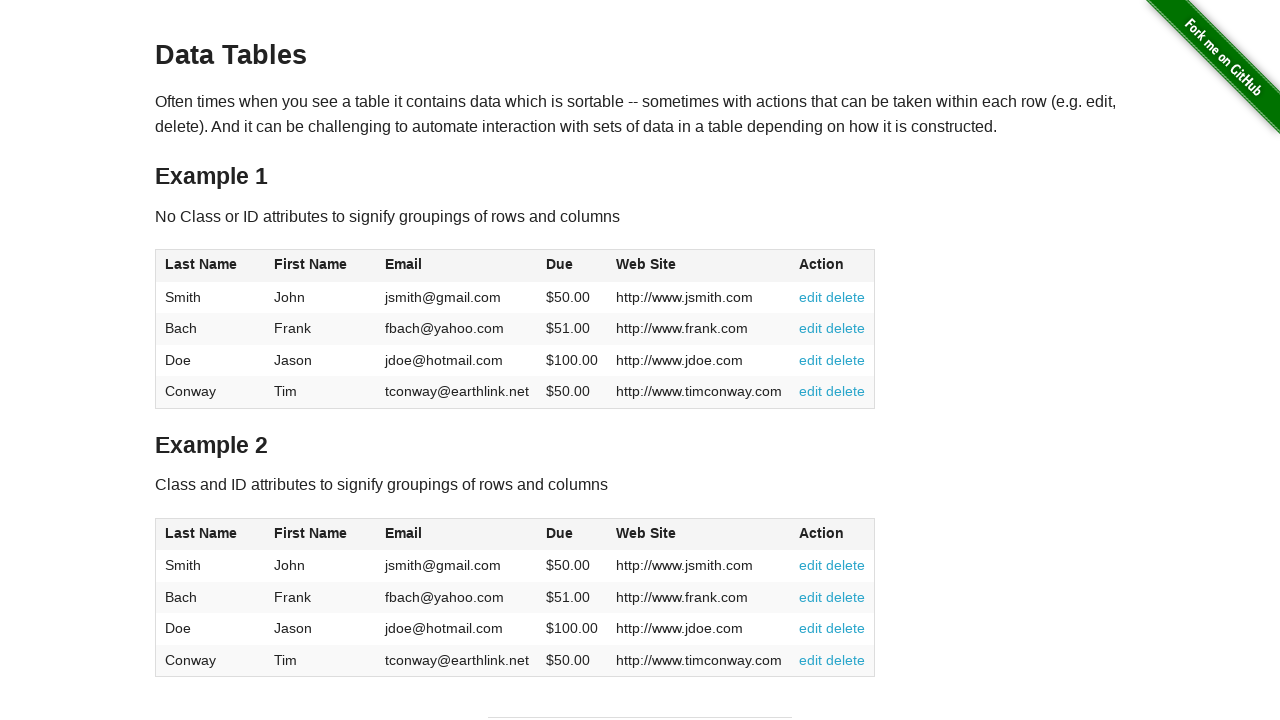

Clicked Due column header first time for ascending sort at (572, 266) on #table1 thead tr th:nth-of-type(4)
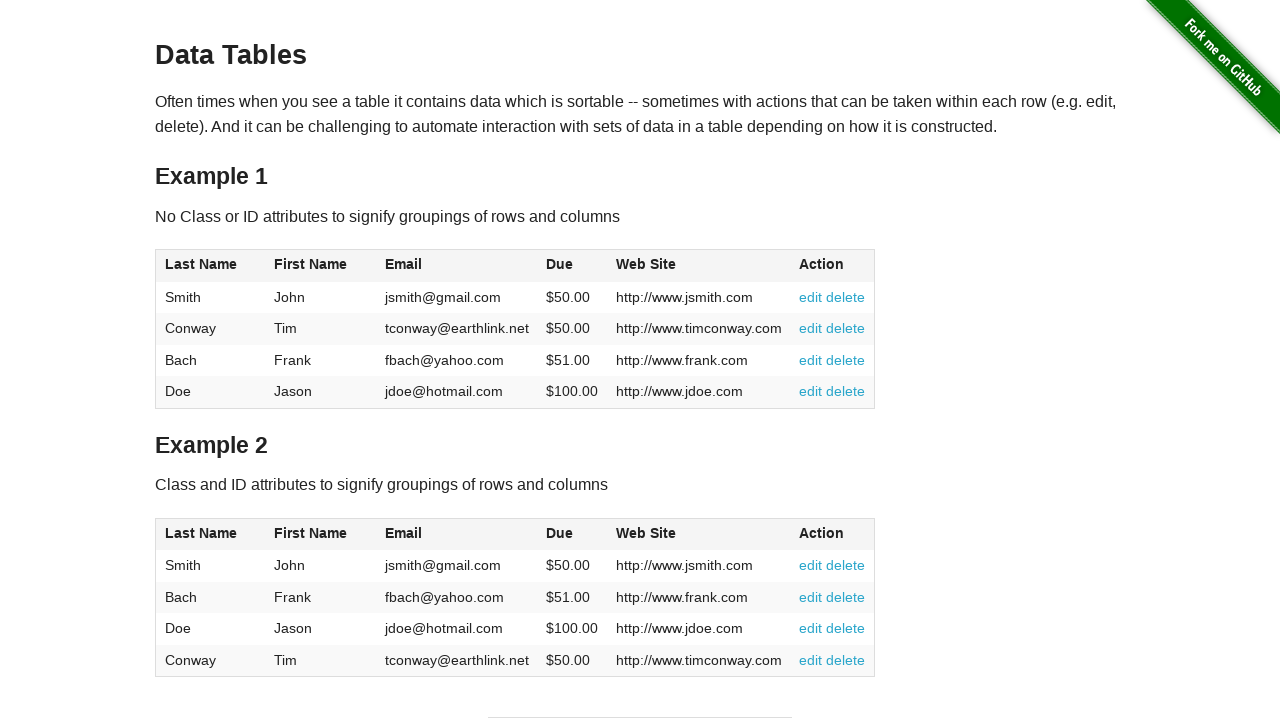

Clicked Due column header second time for descending sort at (572, 266) on #table1 thead tr th:nth-of-type(4)
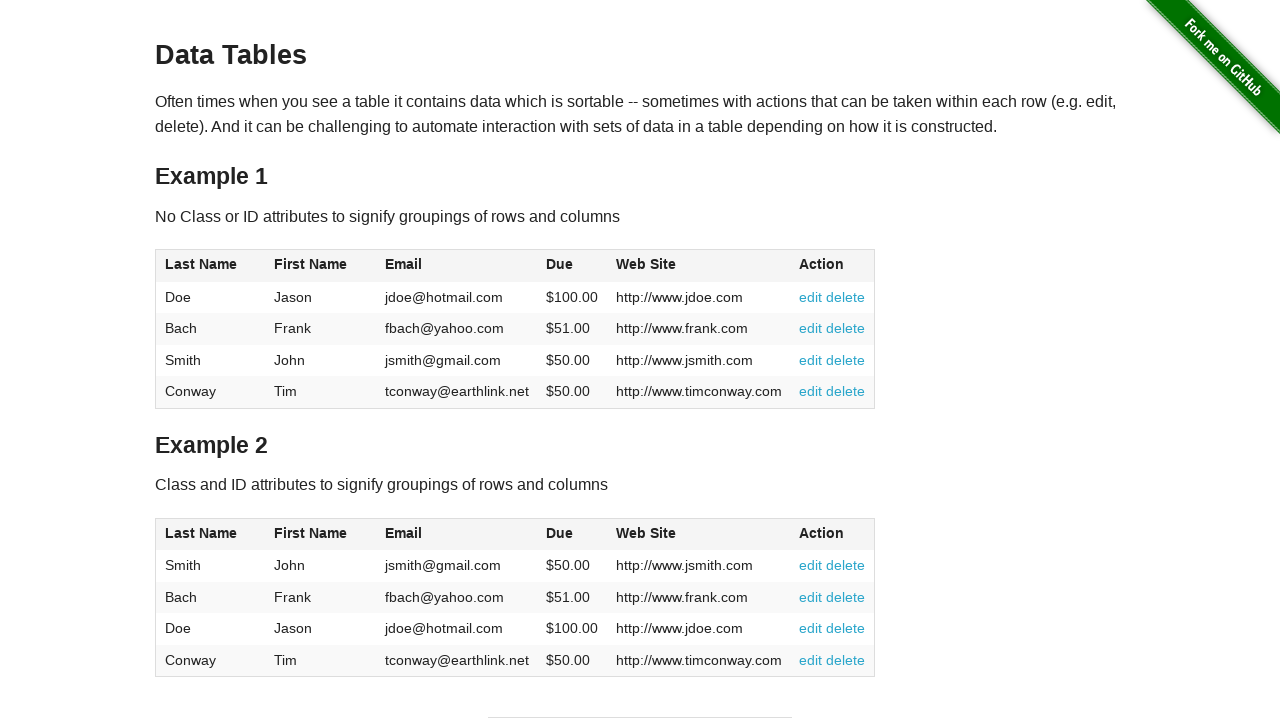

Table data loaded and sorted in descending order
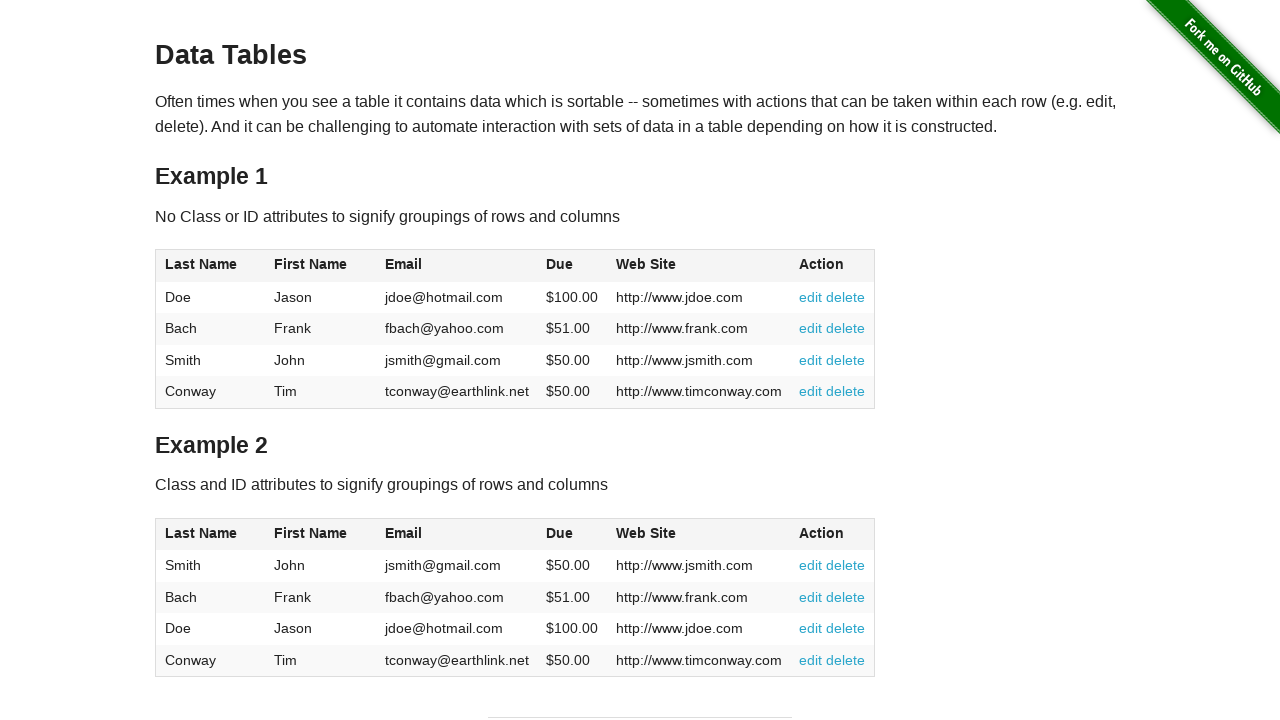

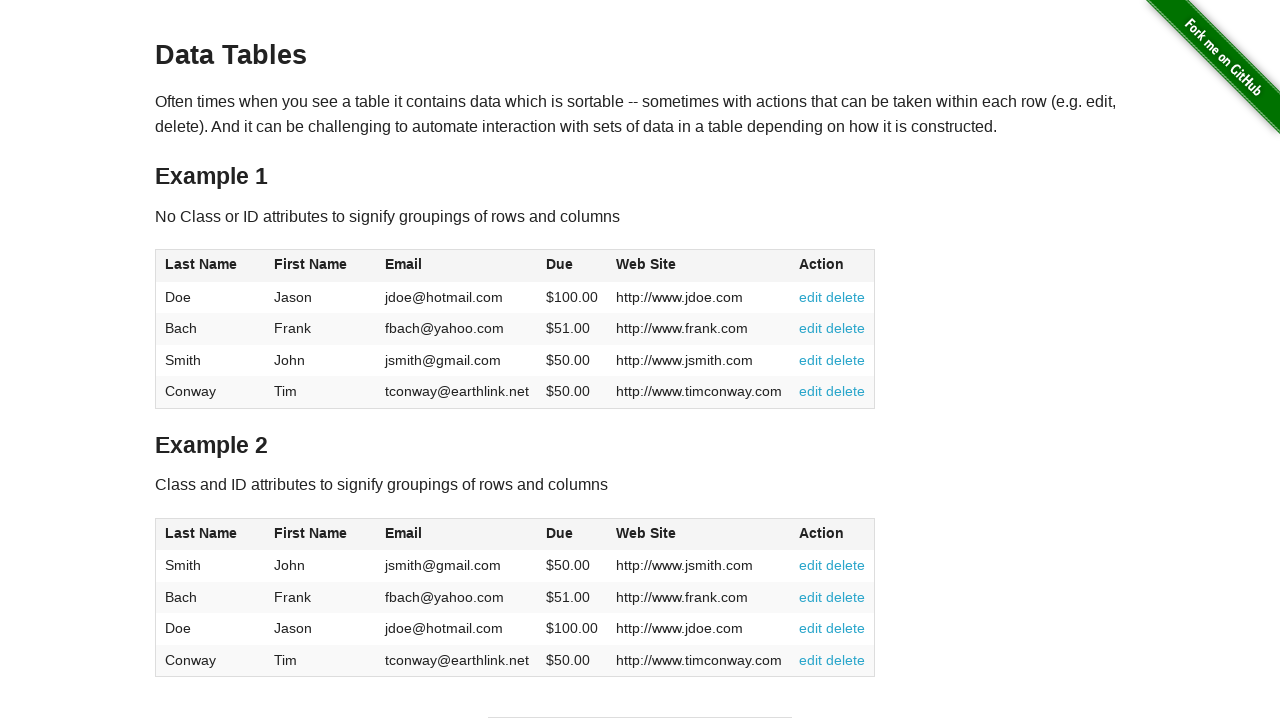